Tests the SpiceJet flight booking page by interacting with the origin/source input field using keyboard actions to enter an airport code

Starting URL: https://www.spicejet.com/

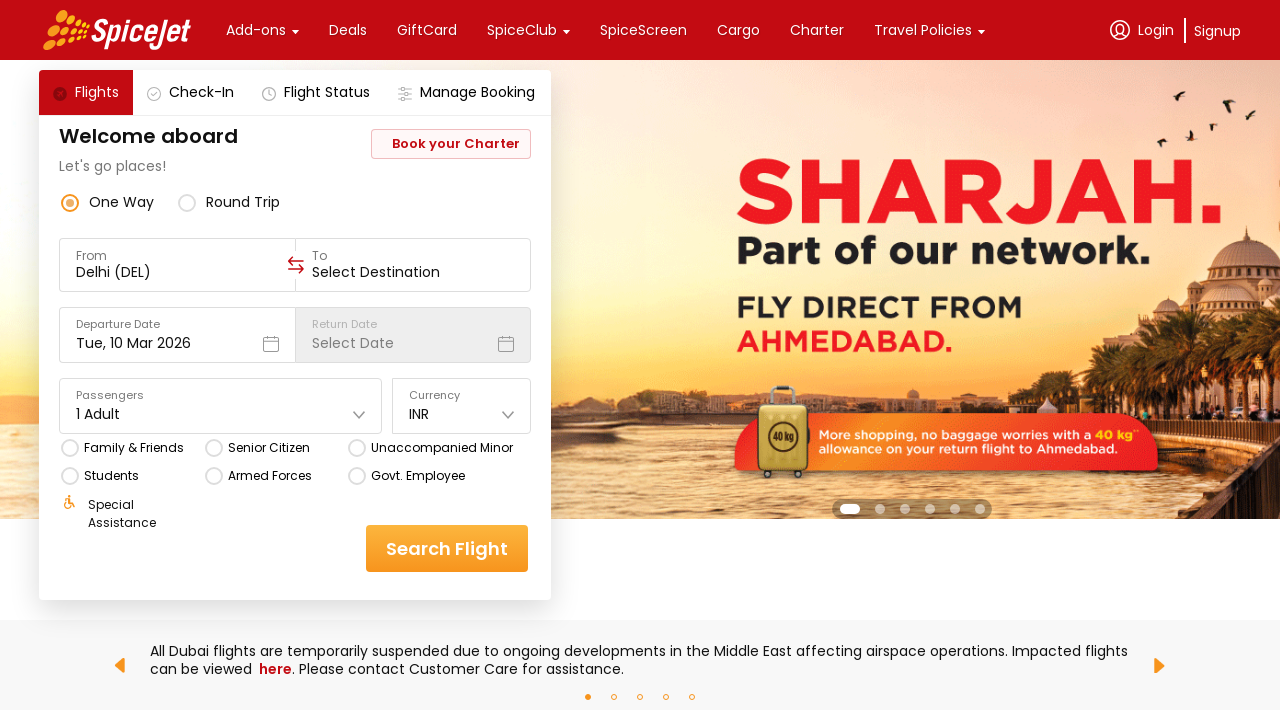

Clicked on the origin/source input field at (178, 272) on (//input[@data-focusable='true'])[1]
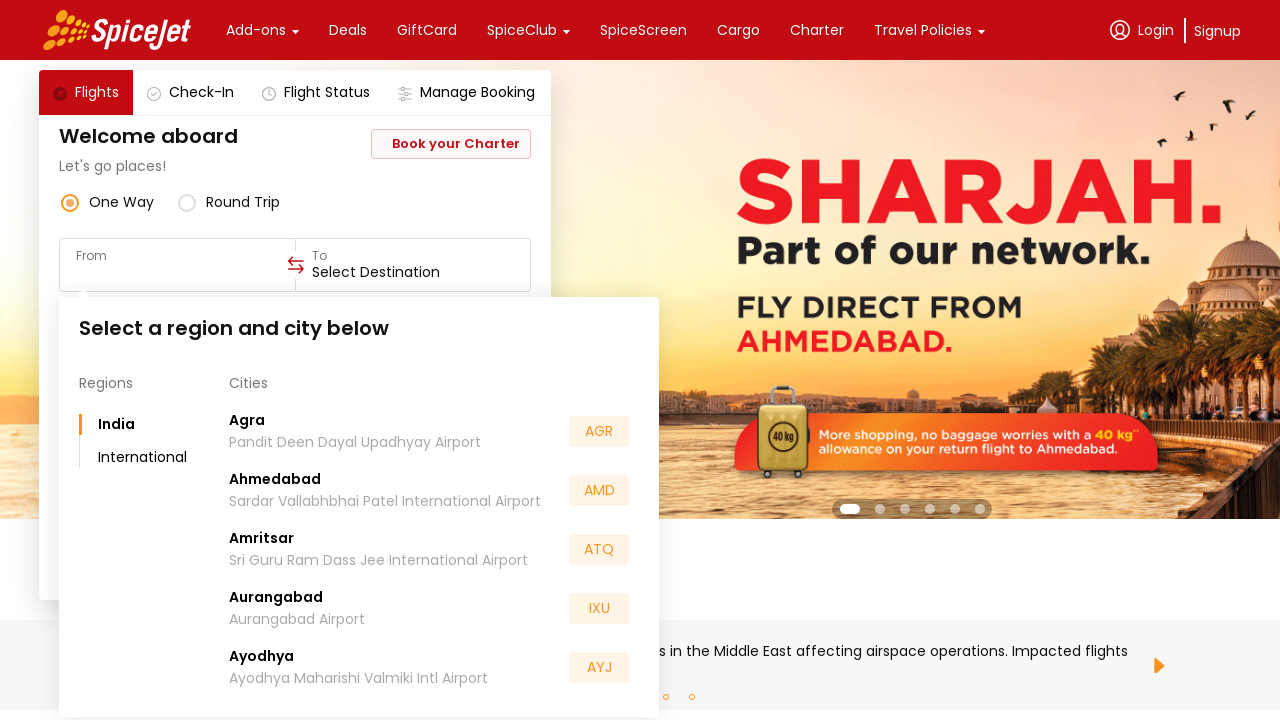

Entered airport code 'BLR' into the source input field using keyboard on (//input[@data-focusable='true'])[1]
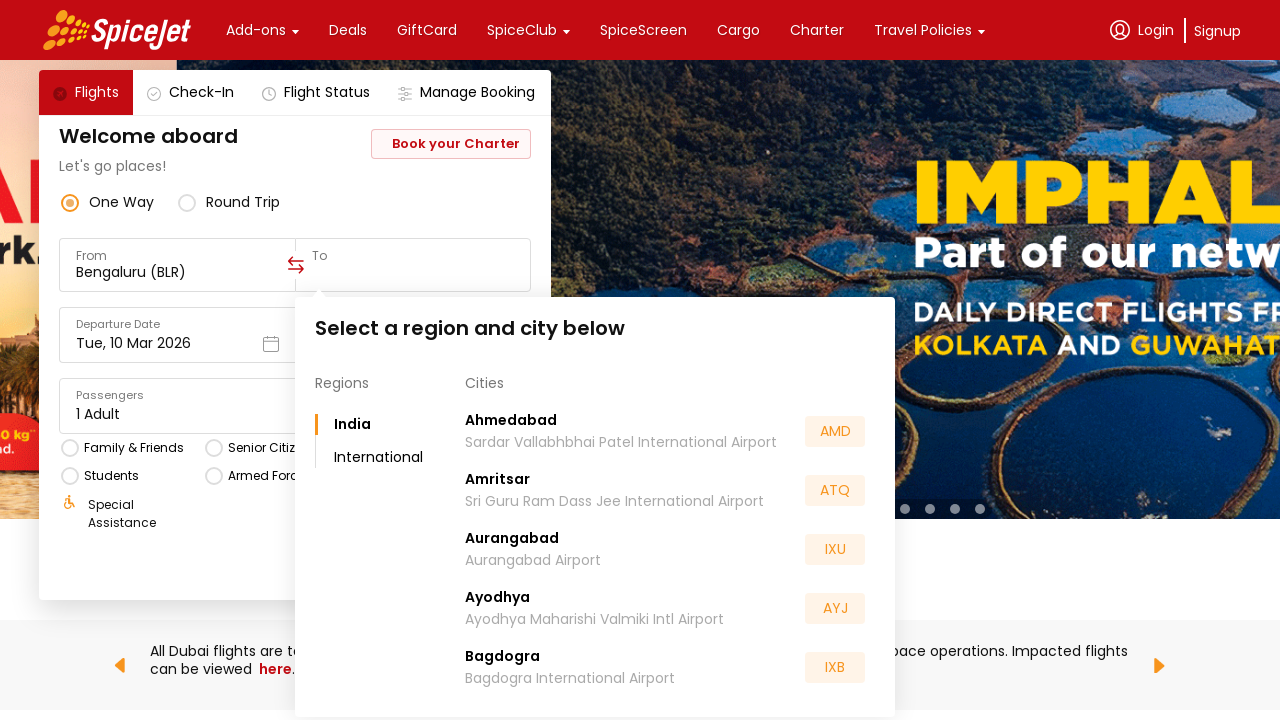

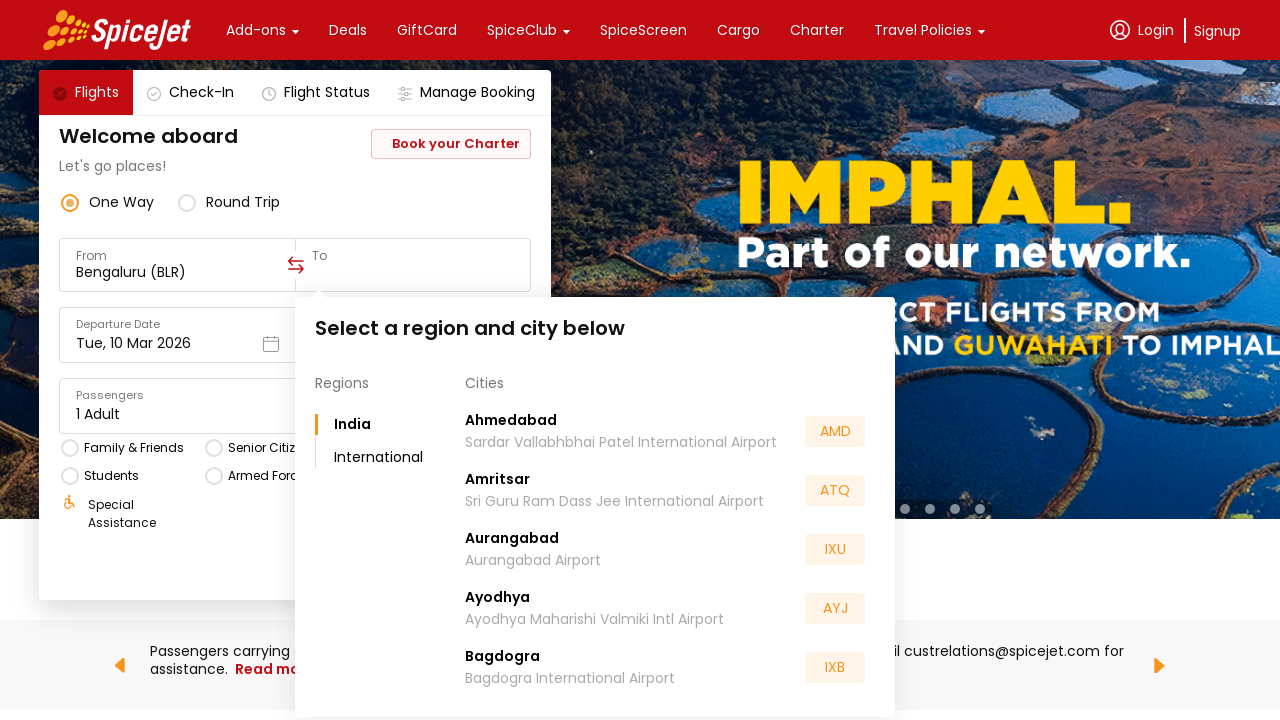